Navigates to Playwright documentation page for trace viewer

Starting URL: https://playwright.dev/docs/trace-viewer

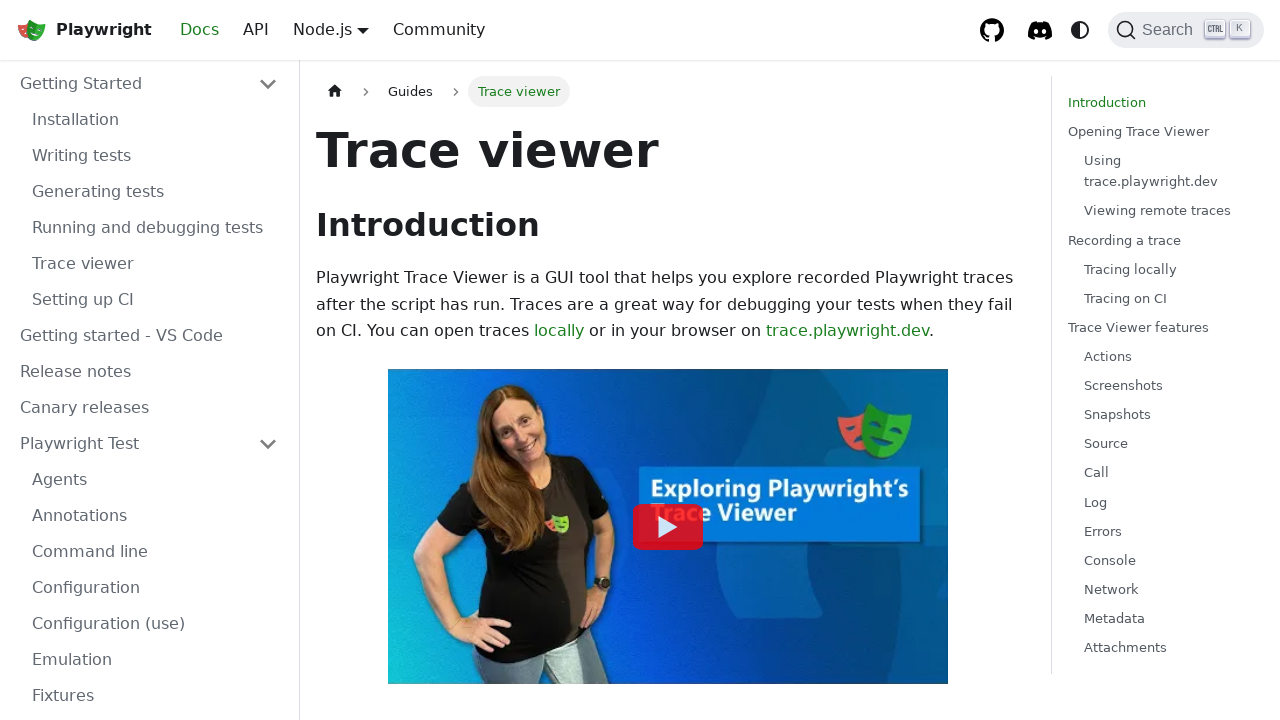

Navigated to Playwright trace viewer documentation page
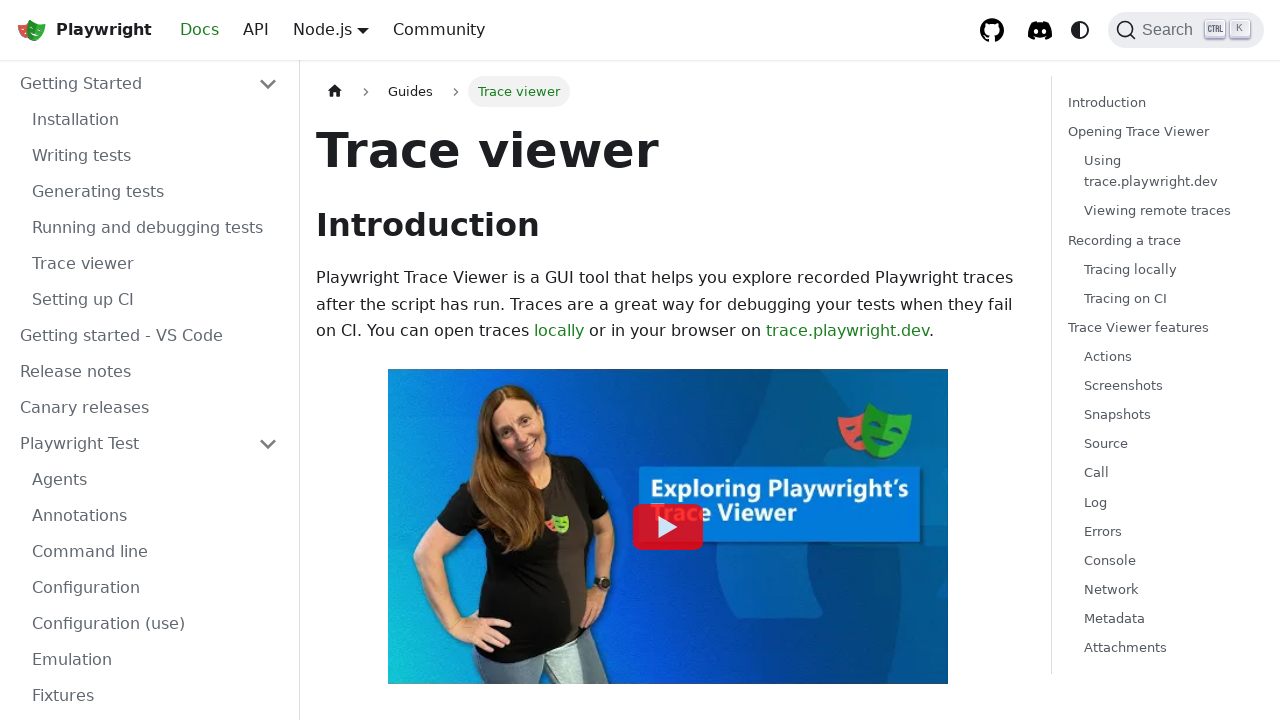

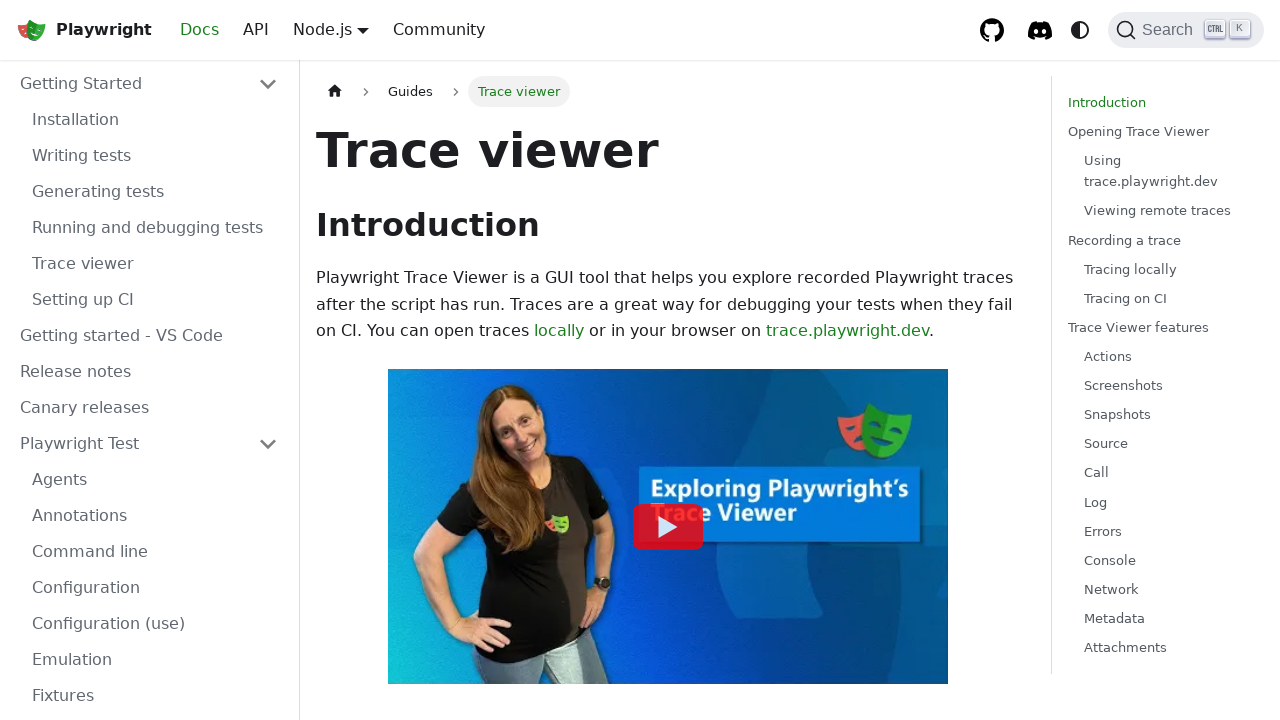